Tests dynamic controls by removing/adding checkboxes and enabling/disabling input fields

Starting URL: http://the-internet.herokuapp.com/dynamic_controls

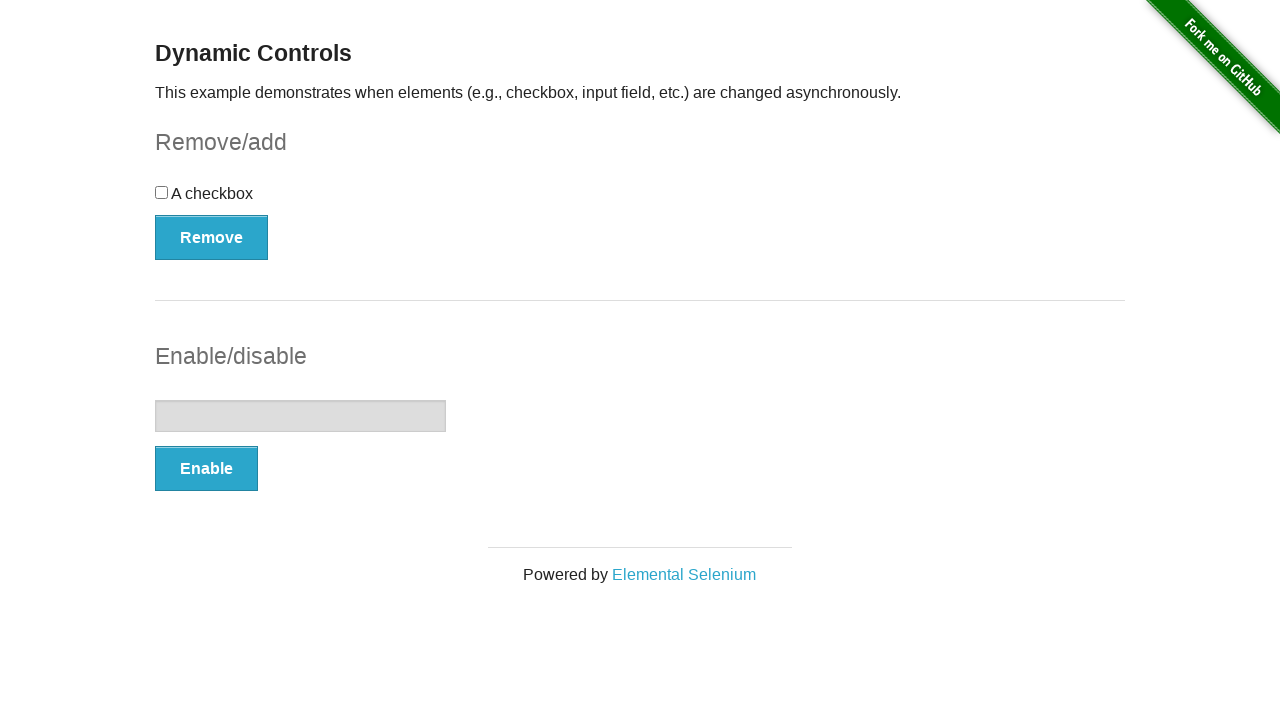

Clicked Remove button to remove checkbox at (212, 237) on button[onclick='swapCheckbox()']
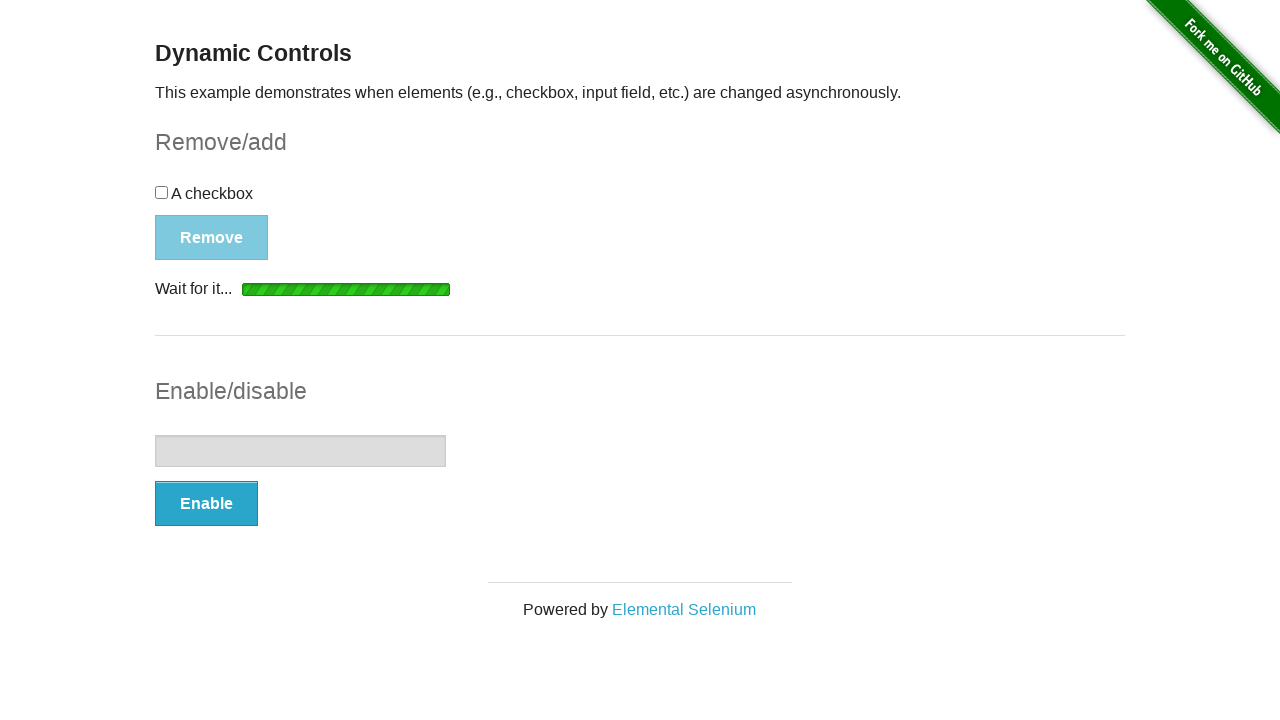

Loading spinner disappeared after removing checkbox
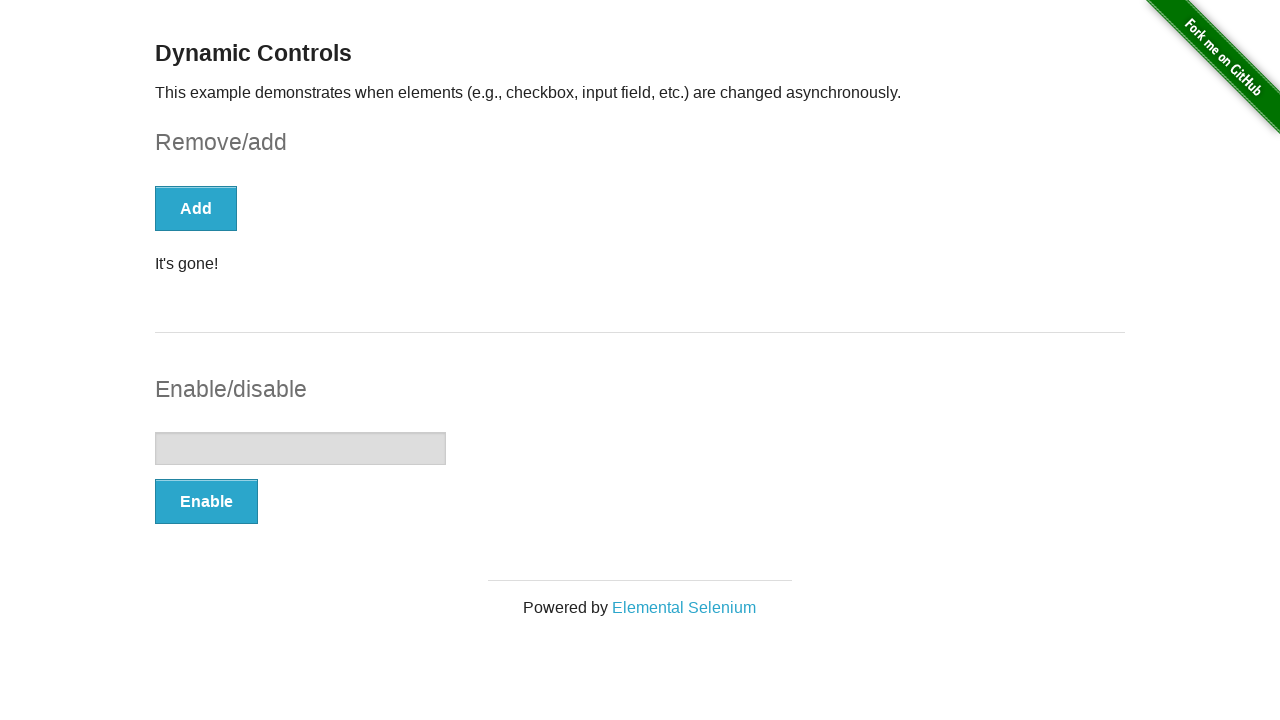

Clicked Add button to add checkbox back at (196, 208) on button[onclick='swapCheckbox()']
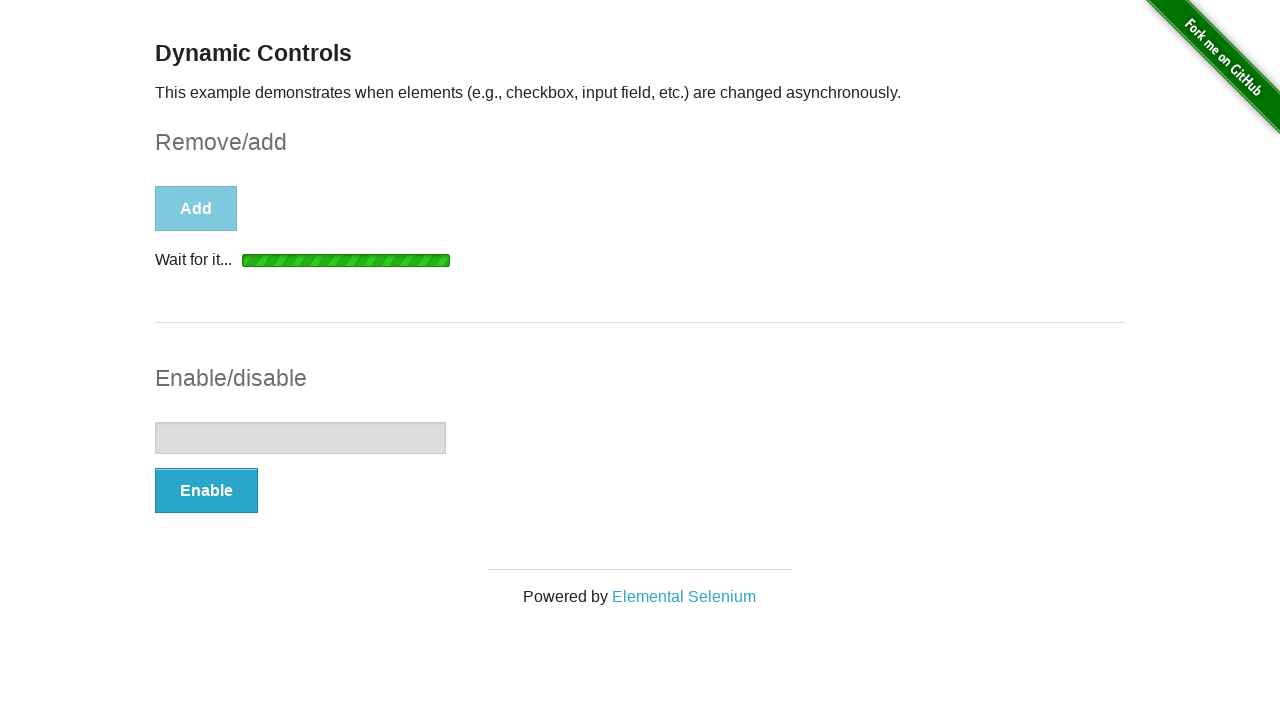

Loading spinner disappeared after adding checkbox back
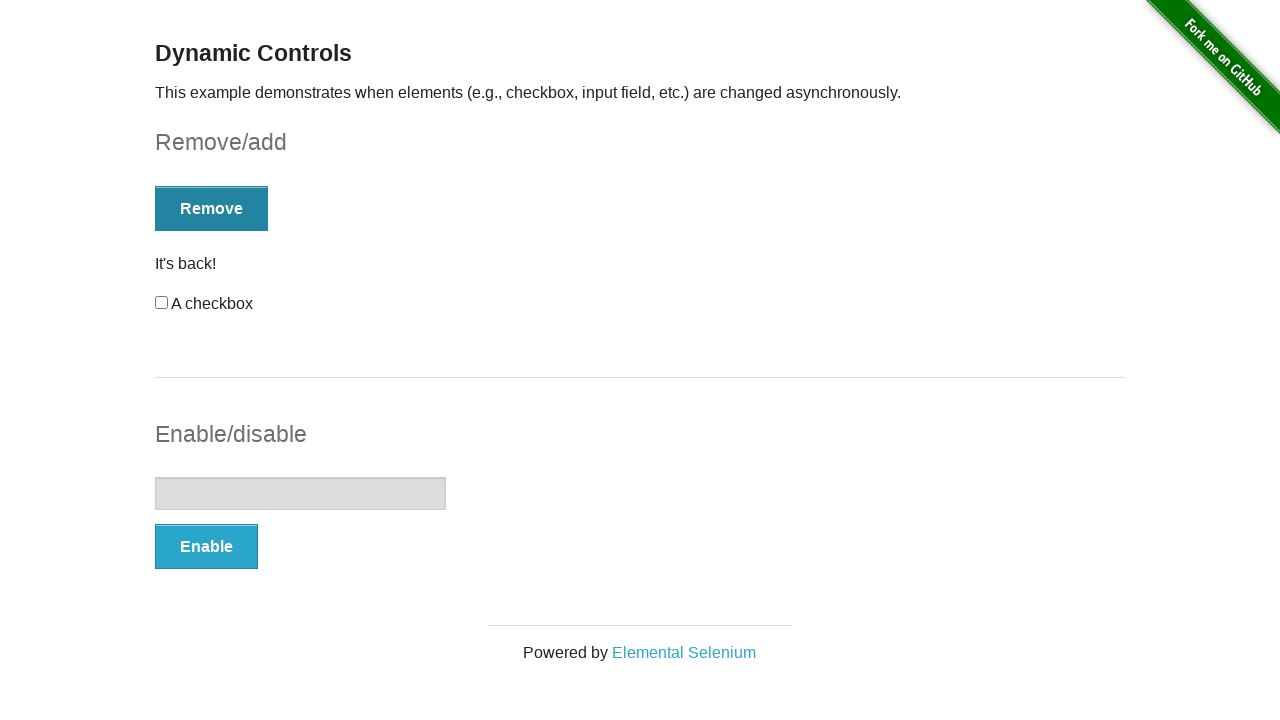

Clicked Enable button to enable input field at (206, 546) on button[onclick='swapInput()']
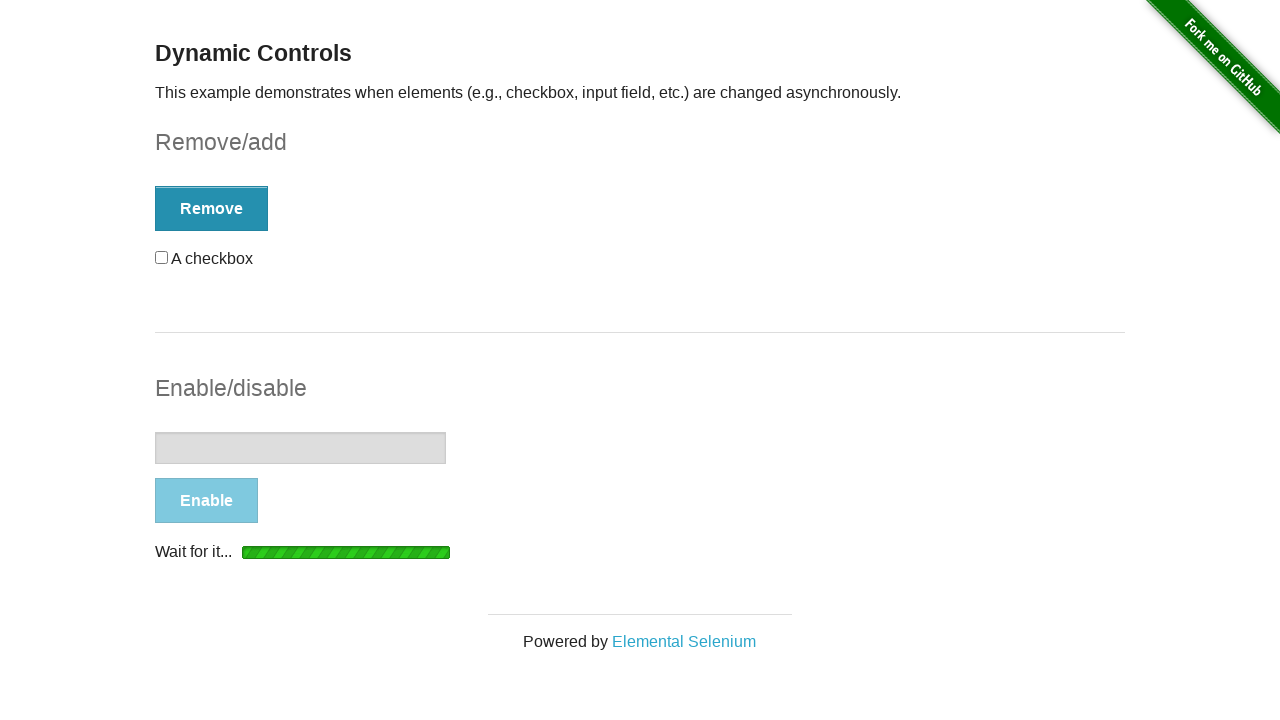

Message element appeared after enabling input field
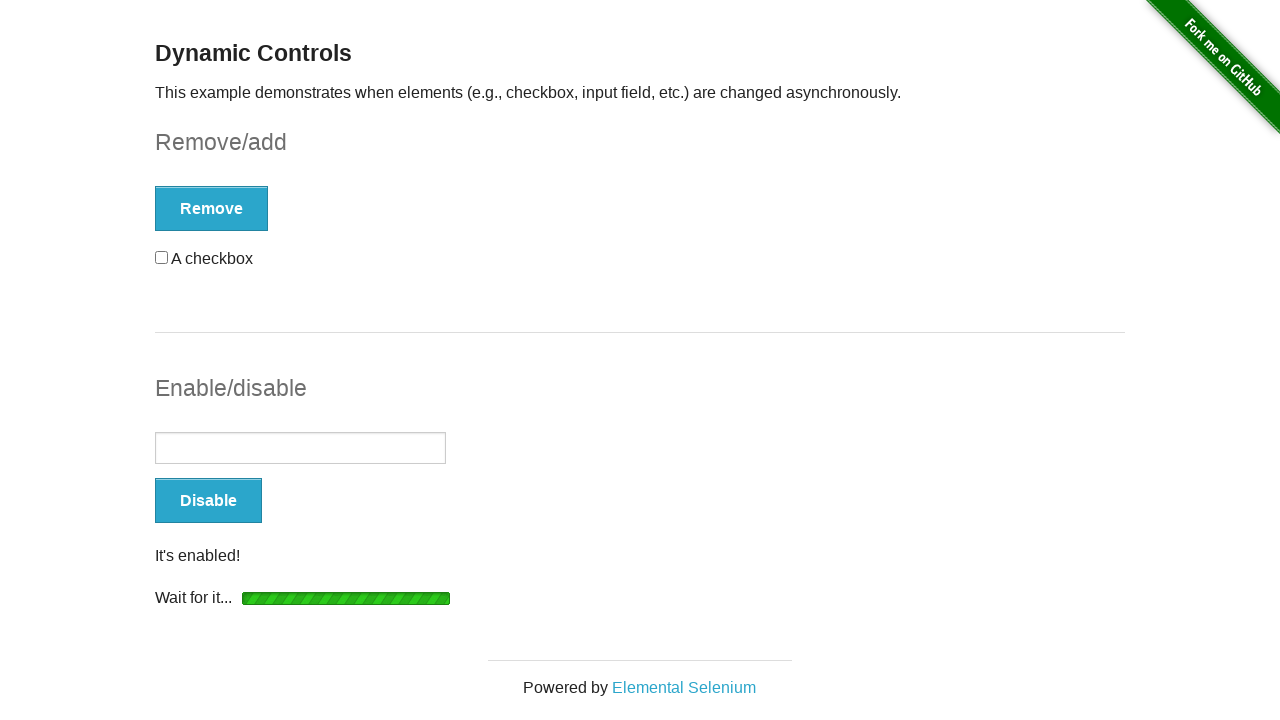

Clicked Disable button to disable input field at (208, 501) on button[onclick='swapInput()']
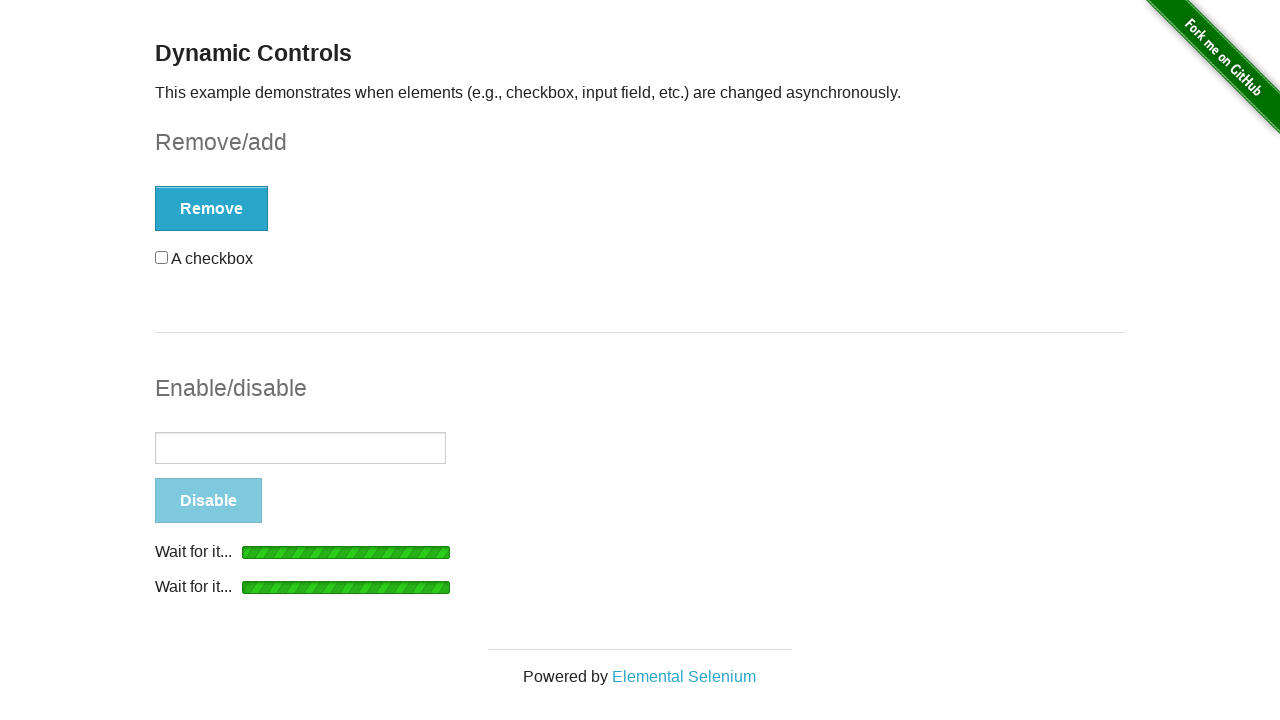

Message element displayed after disabling input field
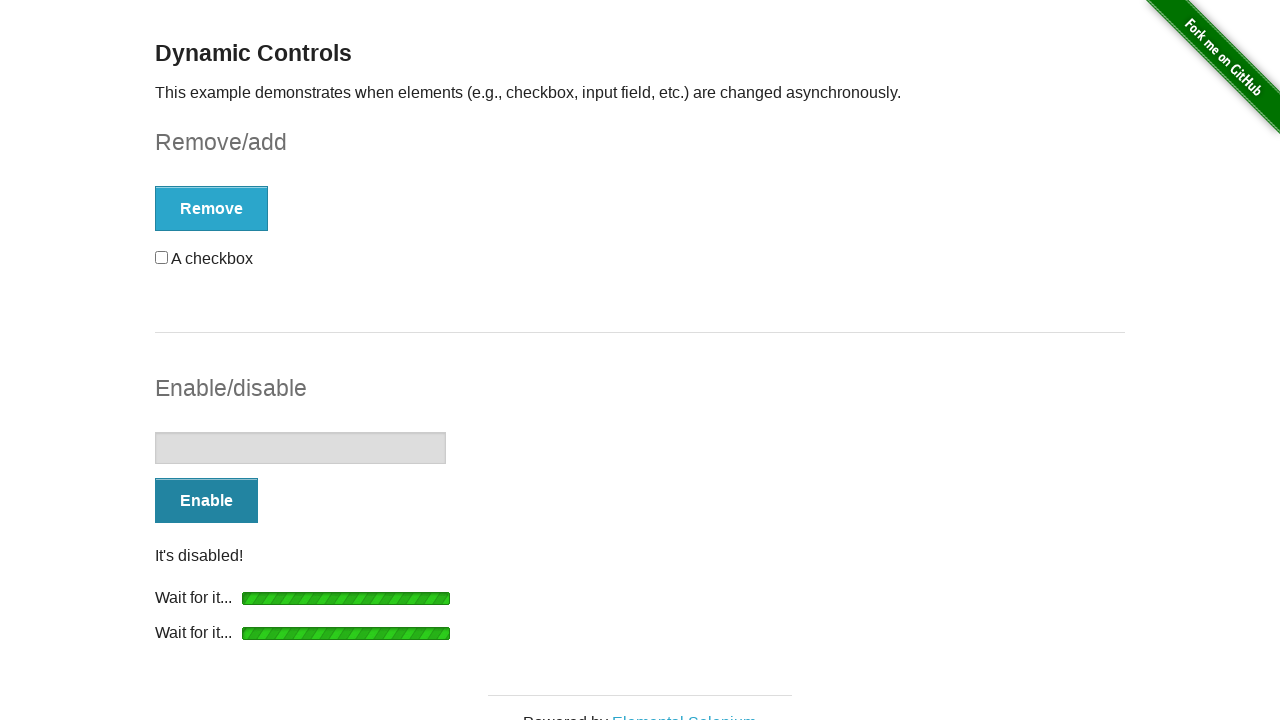

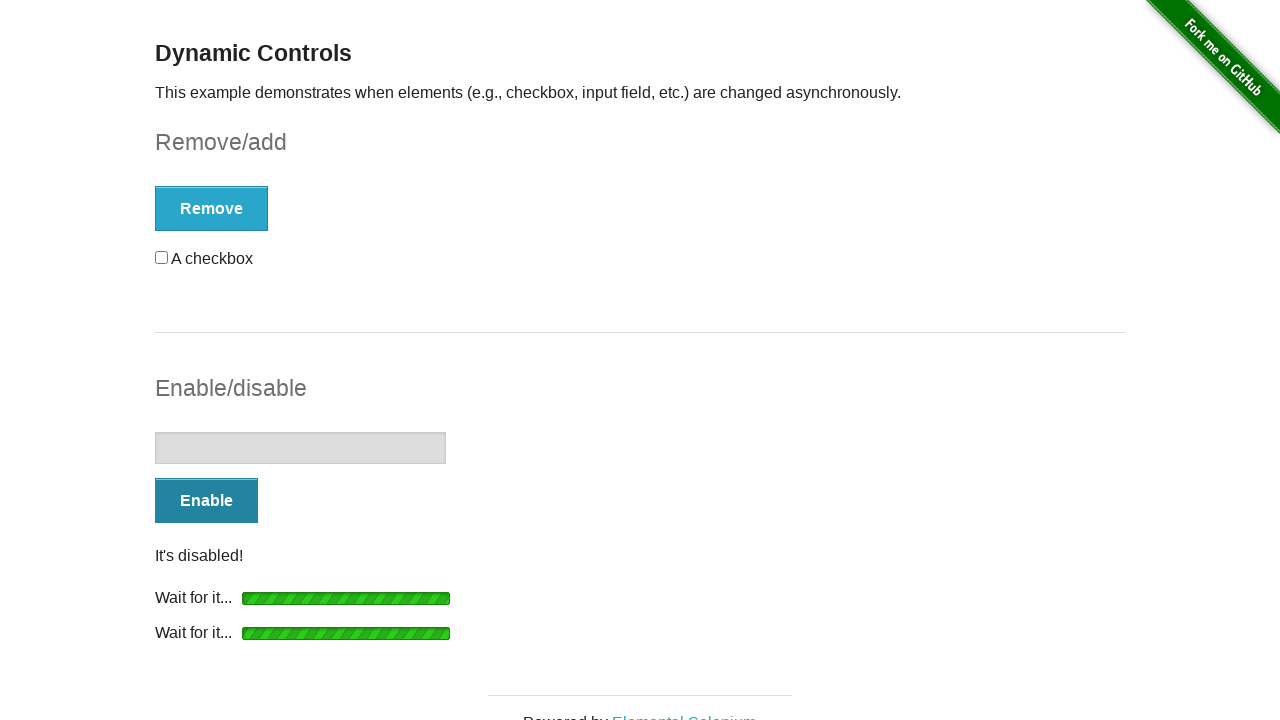